Navigates to the Practice page by clicking on the first navigation menu item and verifies the page title

Starting URL: https://learn.letskodeit.com

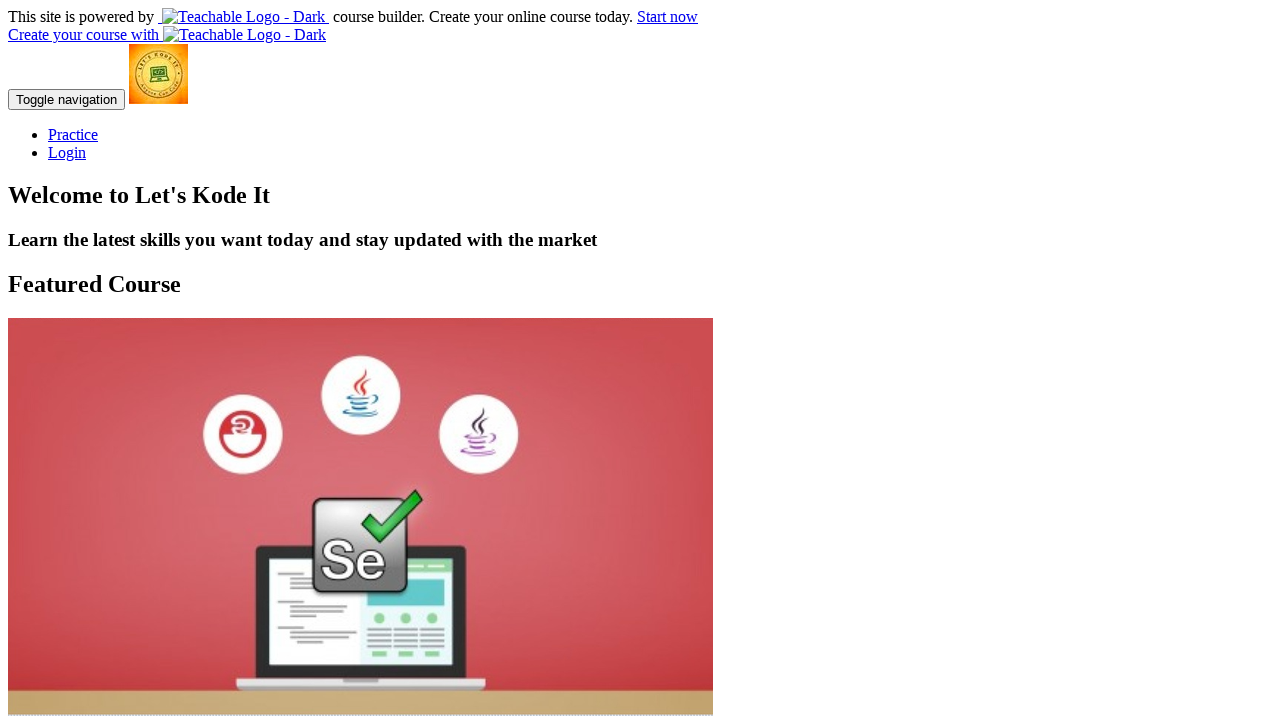

Clicked on the first navigation menu item (Practice) at (73, 134) on xpath=//*[@id='navbar']/div/div/div/ul/li[1]/a
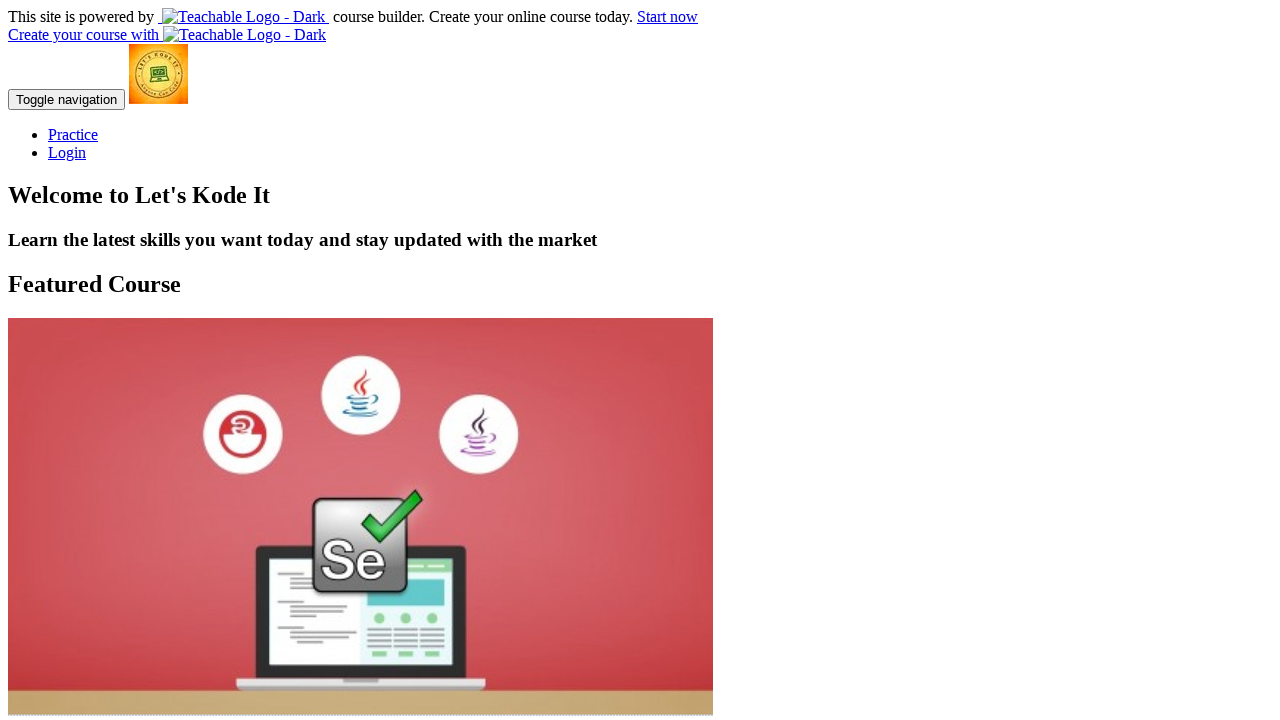

Waited 3 seconds for page to load
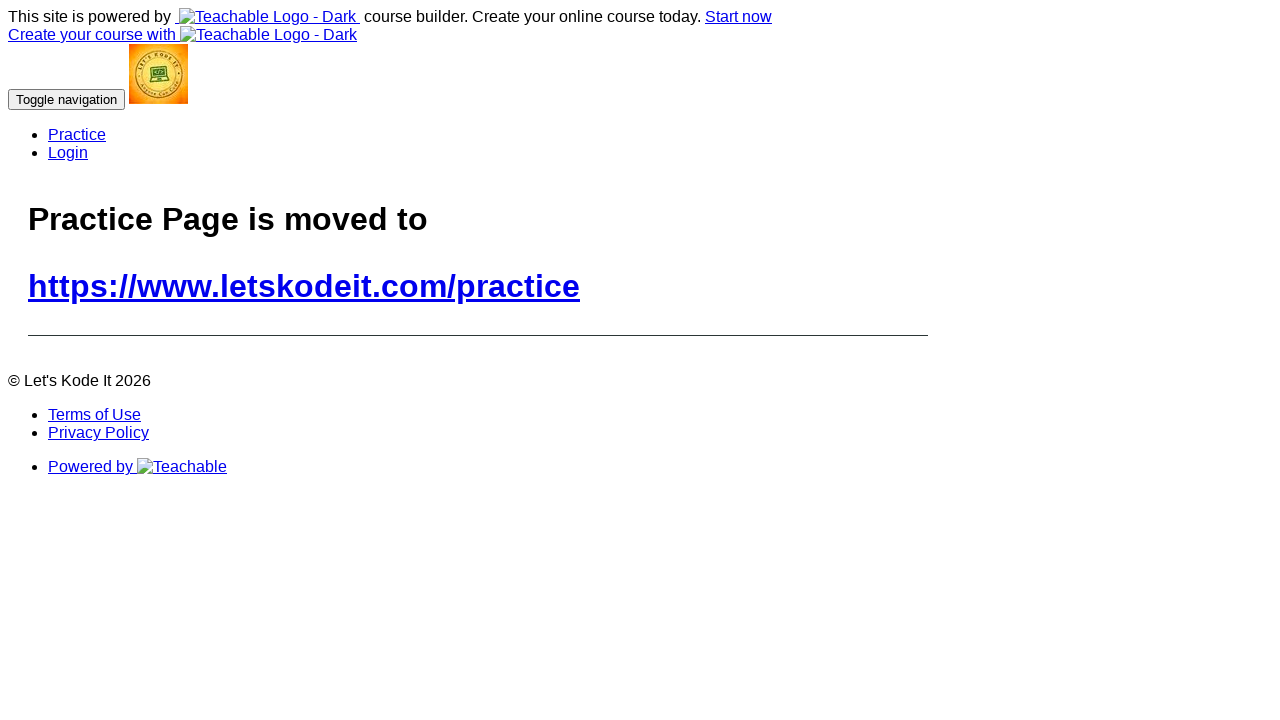

Retrieved page title: Practice | Let's Kode It
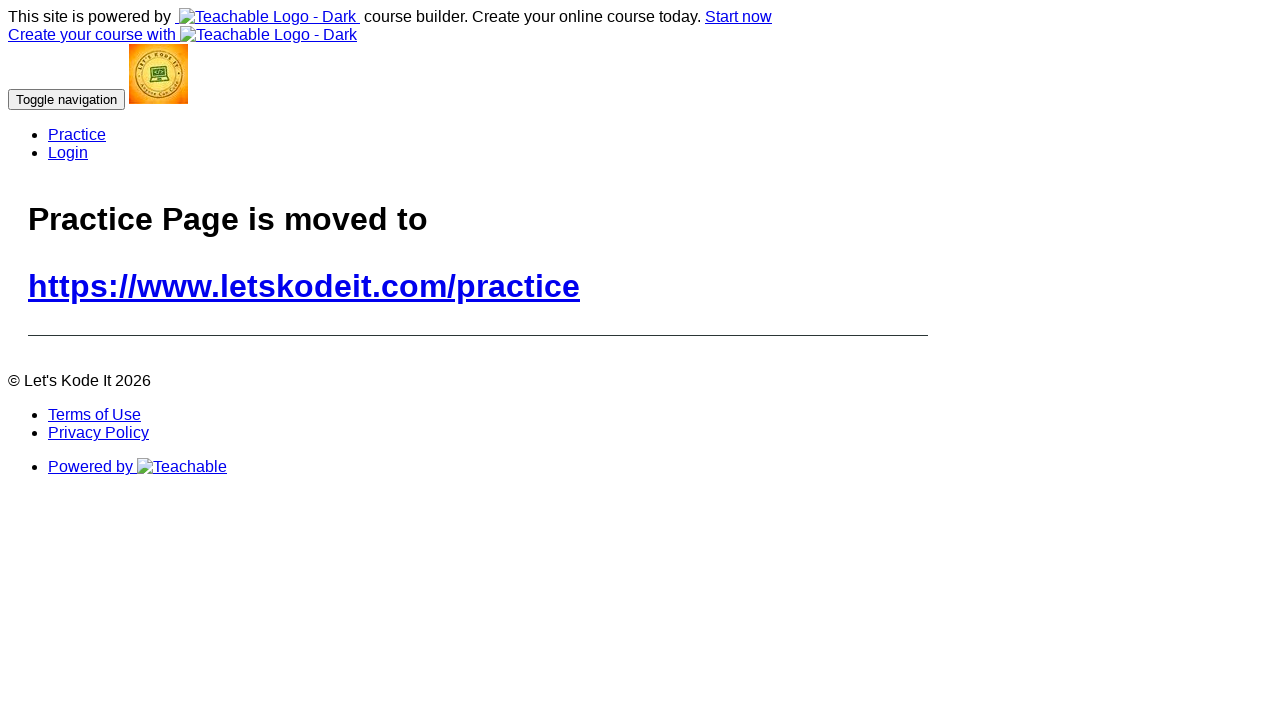

Printed page title confirmation
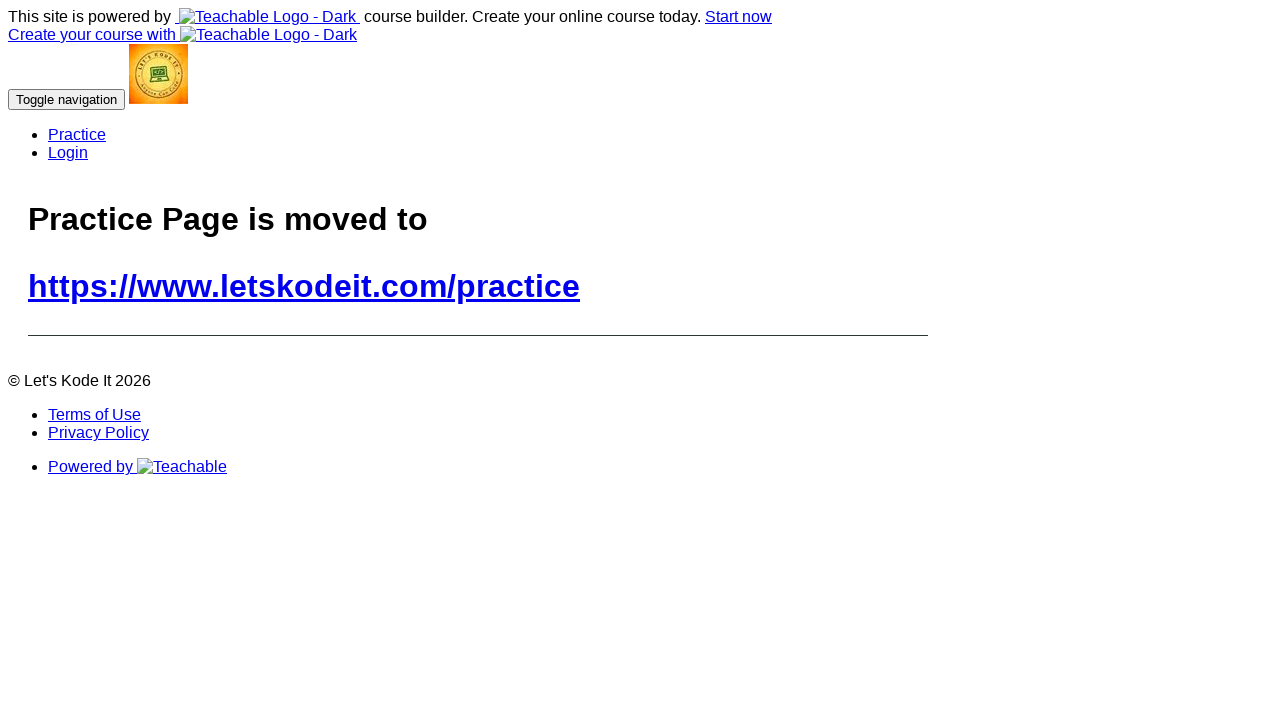

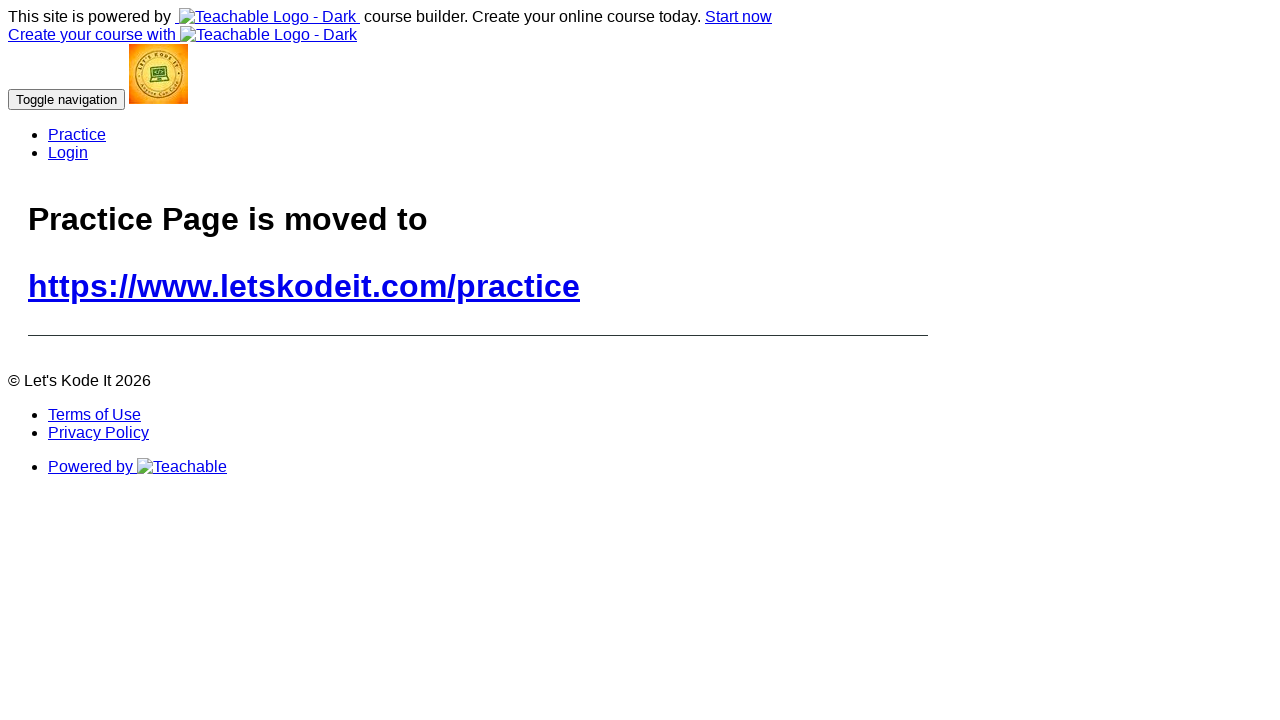